Navigates to a 1tv.ru page, resizes and repositions the browser window, and collects browser logs

Starting URL: https://www.1tv.ru/25q

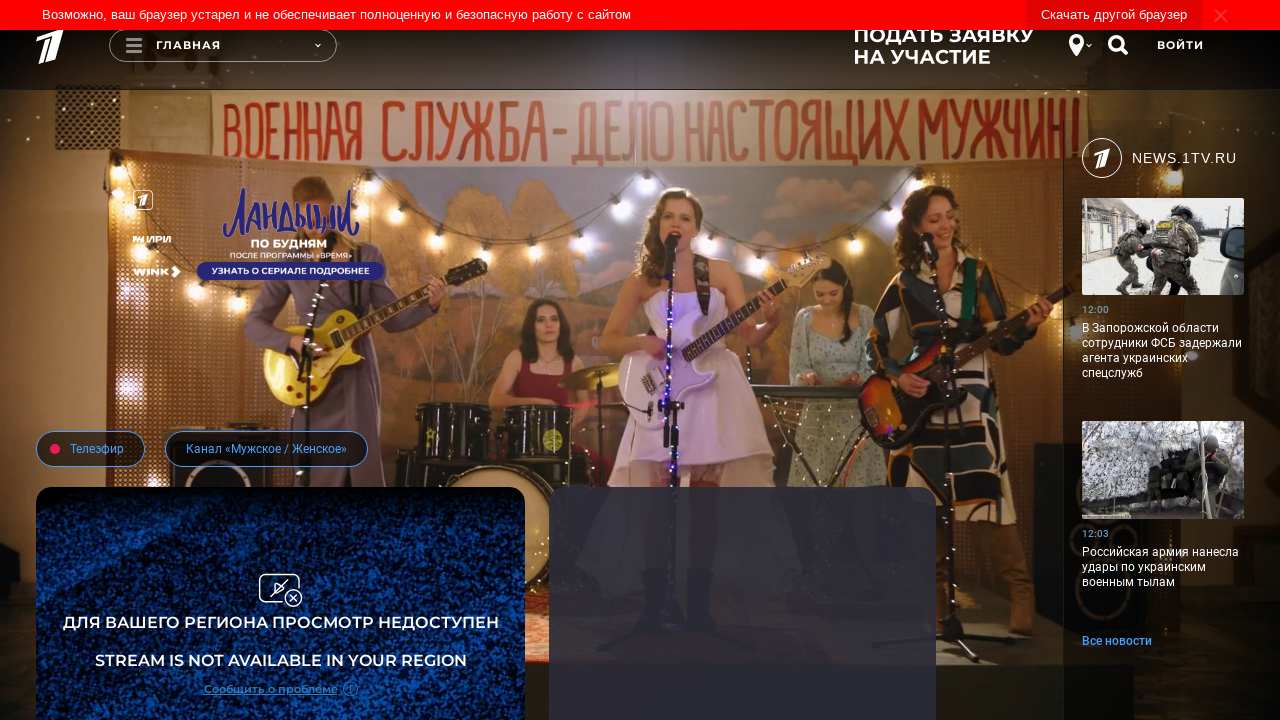

Set browser viewport to 700x700 pixels
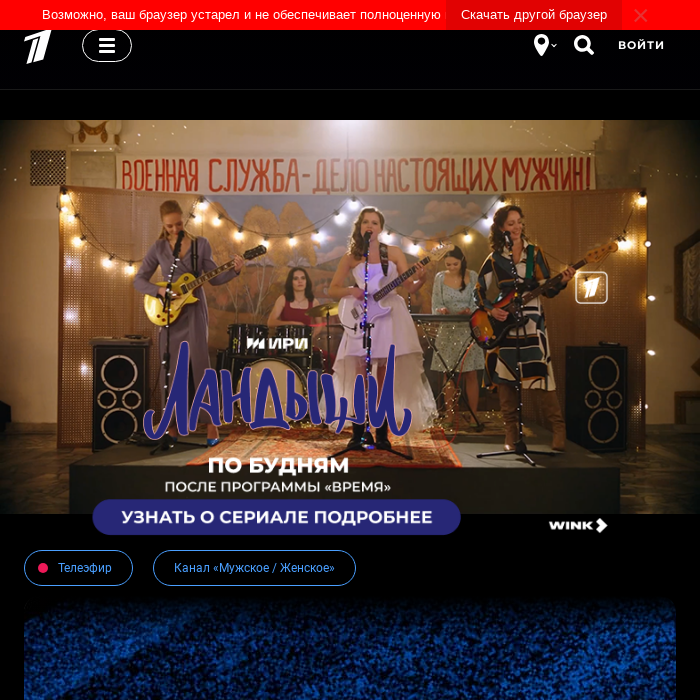

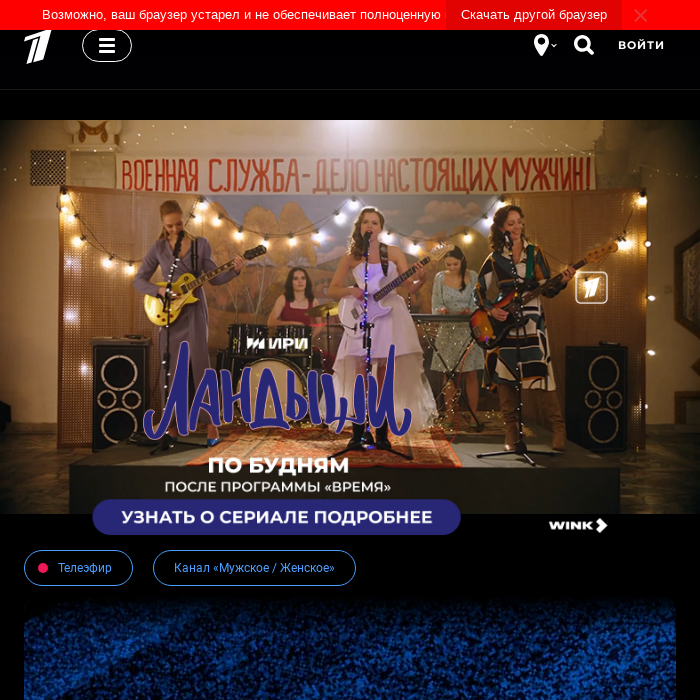